Tests that edits are cancelled when pressing Escape key

Starting URL: https://demo.playwright.dev/todomvc

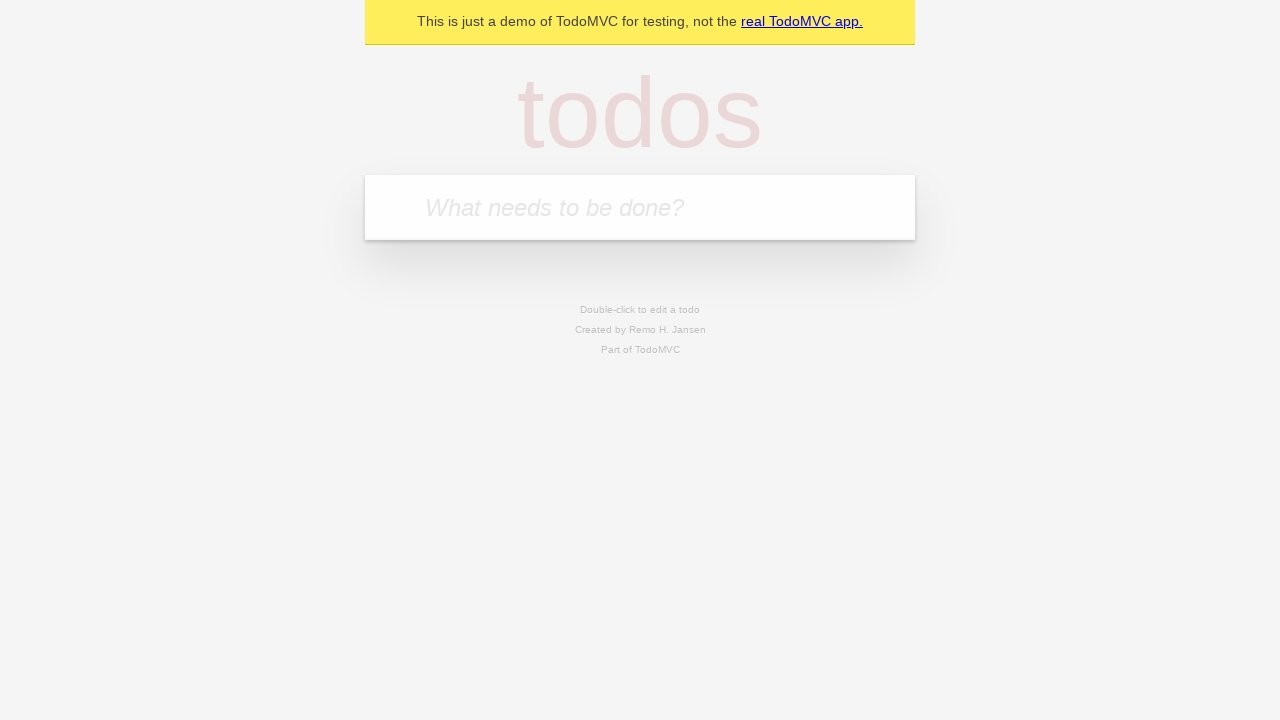

Filled todo input with 'buy some cheese' on internal:attr=[placeholder="What needs to be done?"i]
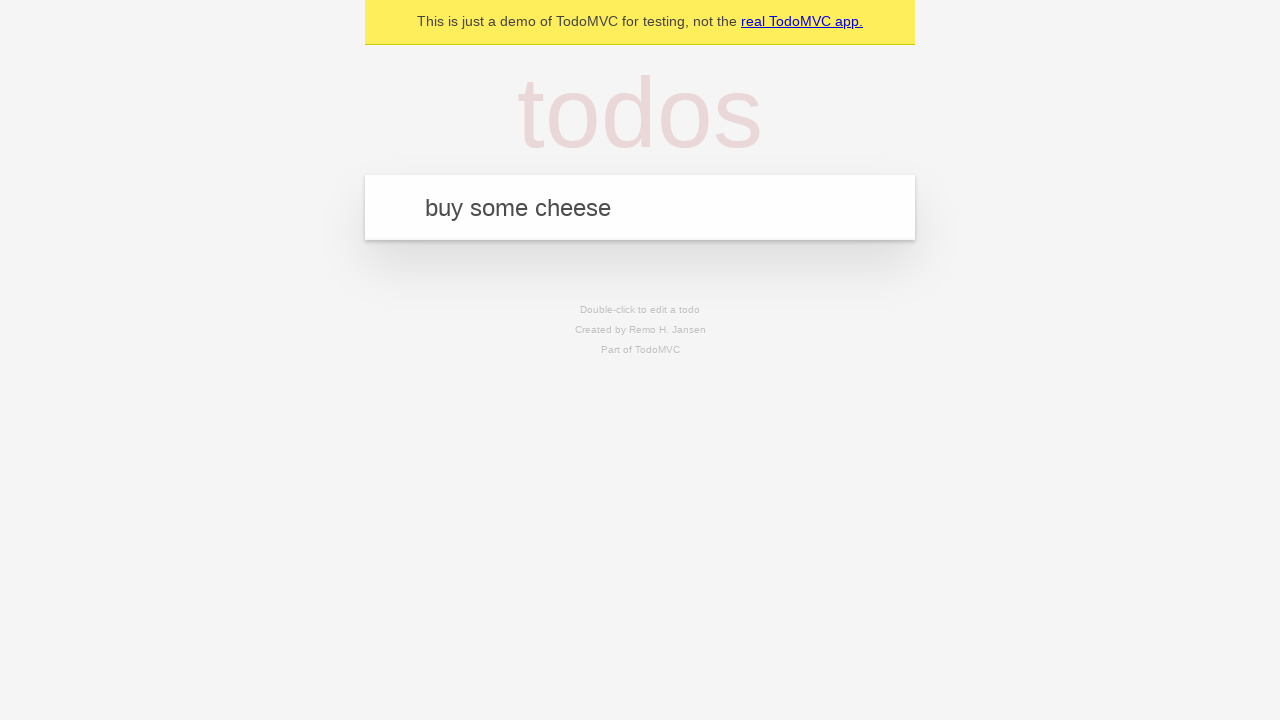

Pressed Enter to create first todo on internal:attr=[placeholder="What needs to be done?"i]
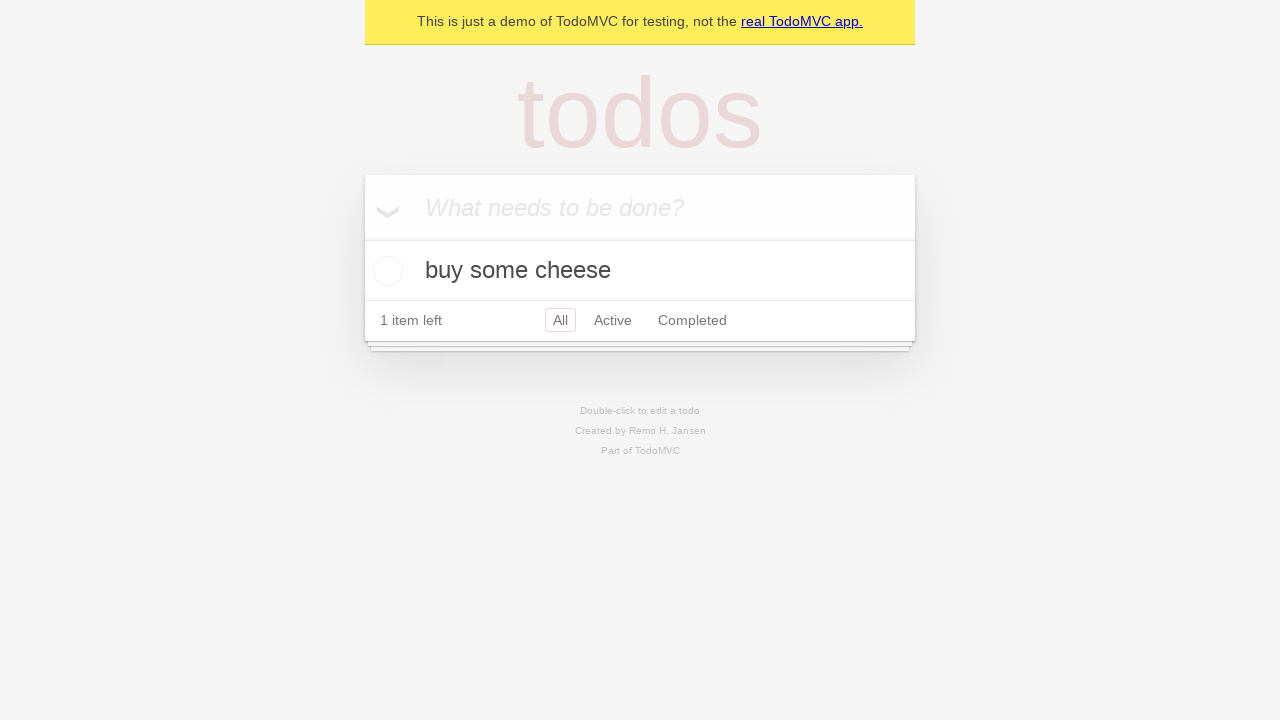

Filled todo input with 'feed the cat' on internal:attr=[placeholder="What needs to be done?"i]
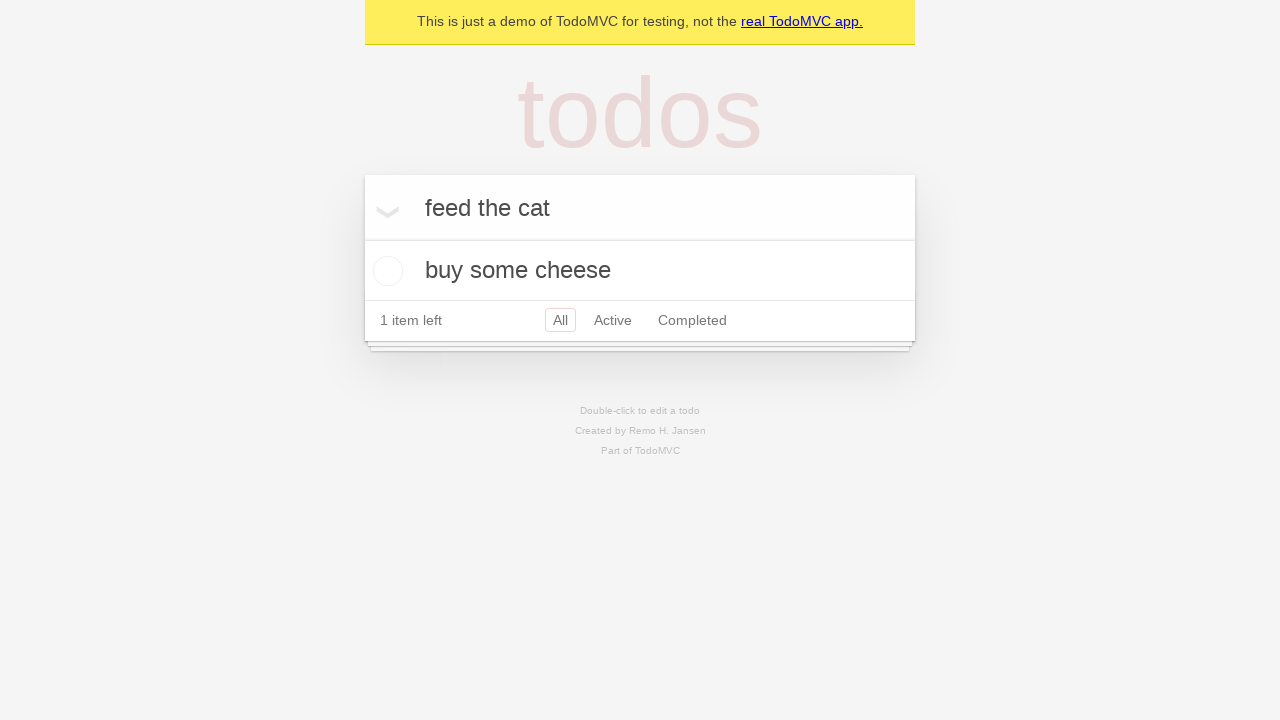

Pressed Enter to create second todo on internal:attr=[placeholder="What needs to be done?"i]
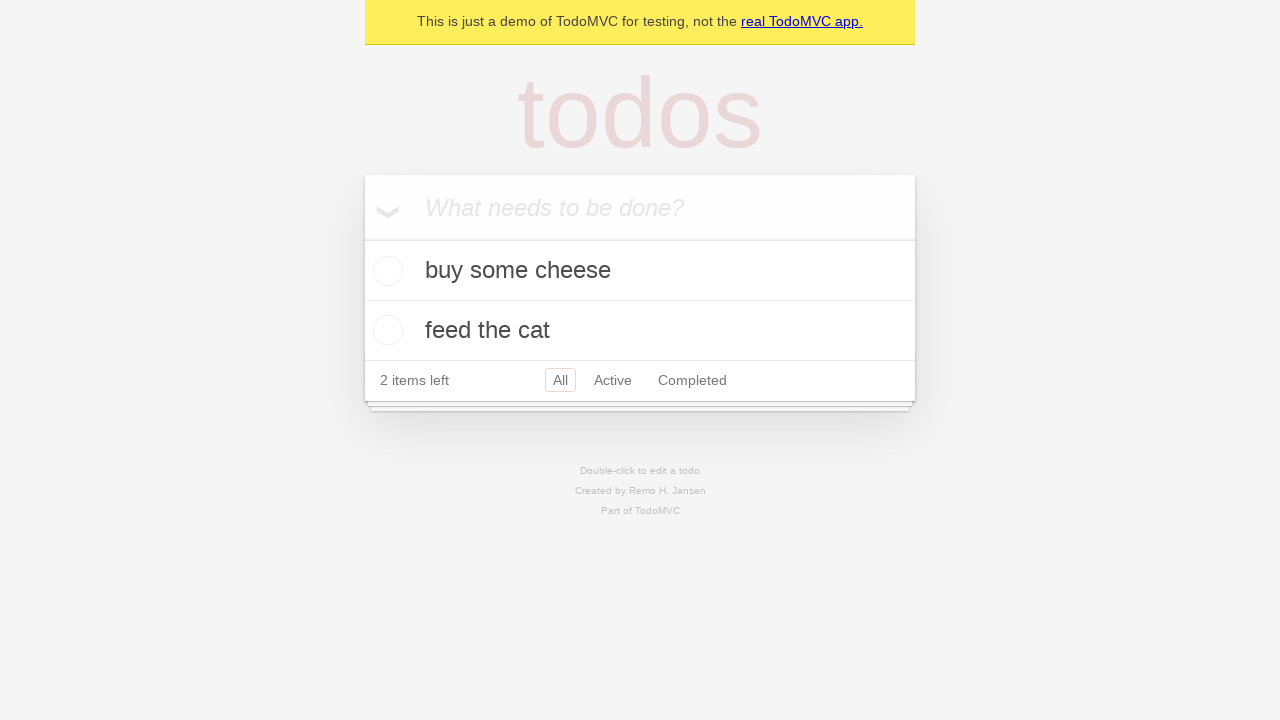

Filled todo input with 'book a doctors appointment' on internal:attr=[placeholder="What needs to be done?"i]
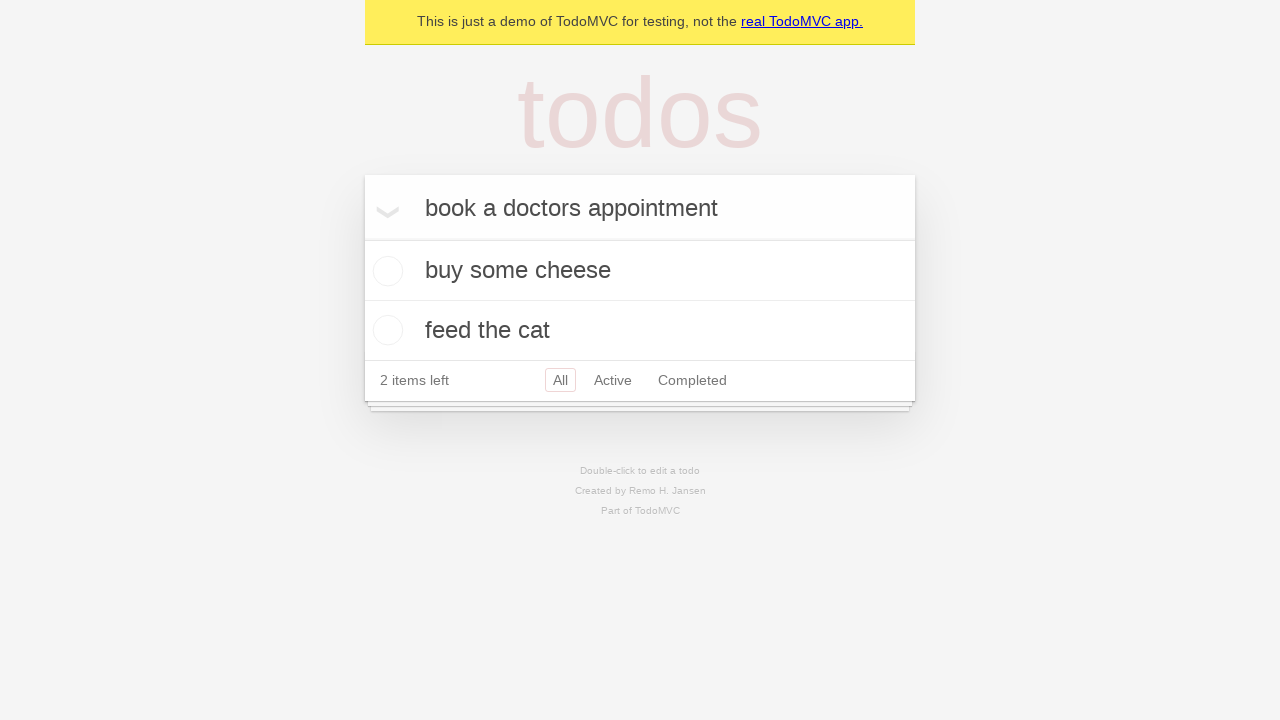

Pressed Enter to create third todo on internal:attr=[placeholder="What needs to be done?"i]
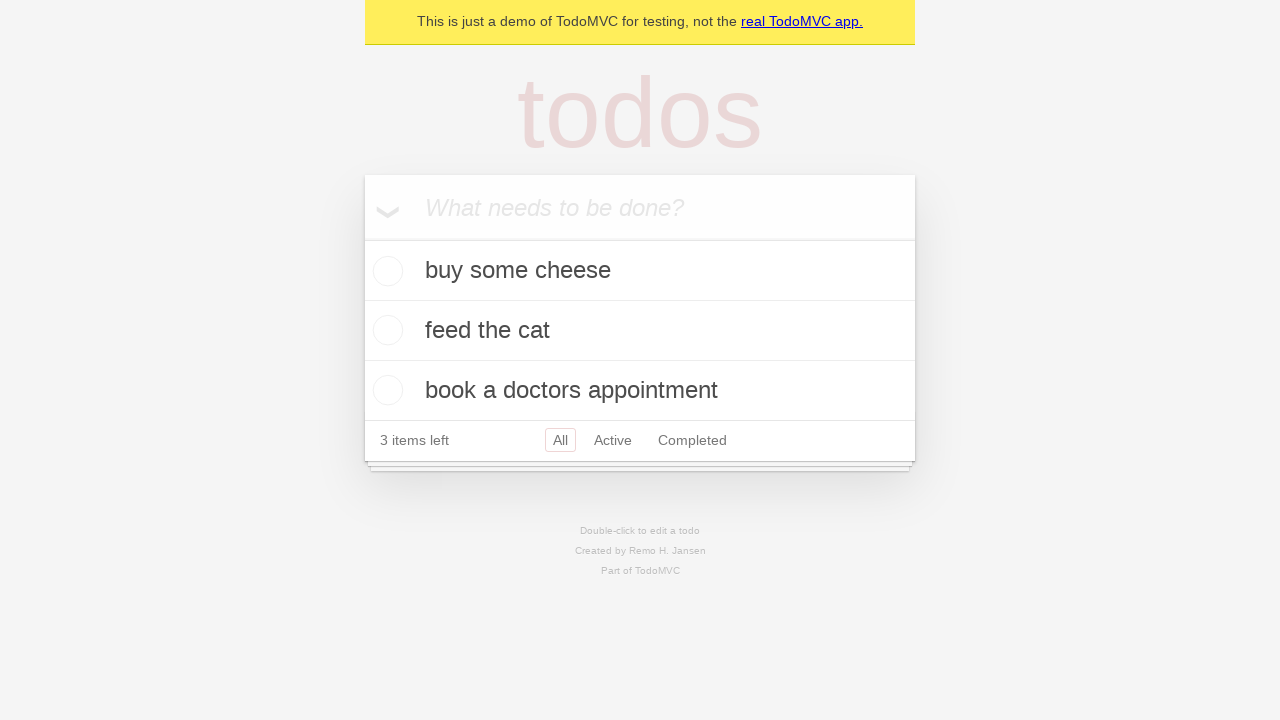

Double-clicked second todo item to enter edit mode at (640, 331) on internal:testid=[data-testid="todo-item"s] >> nth=1
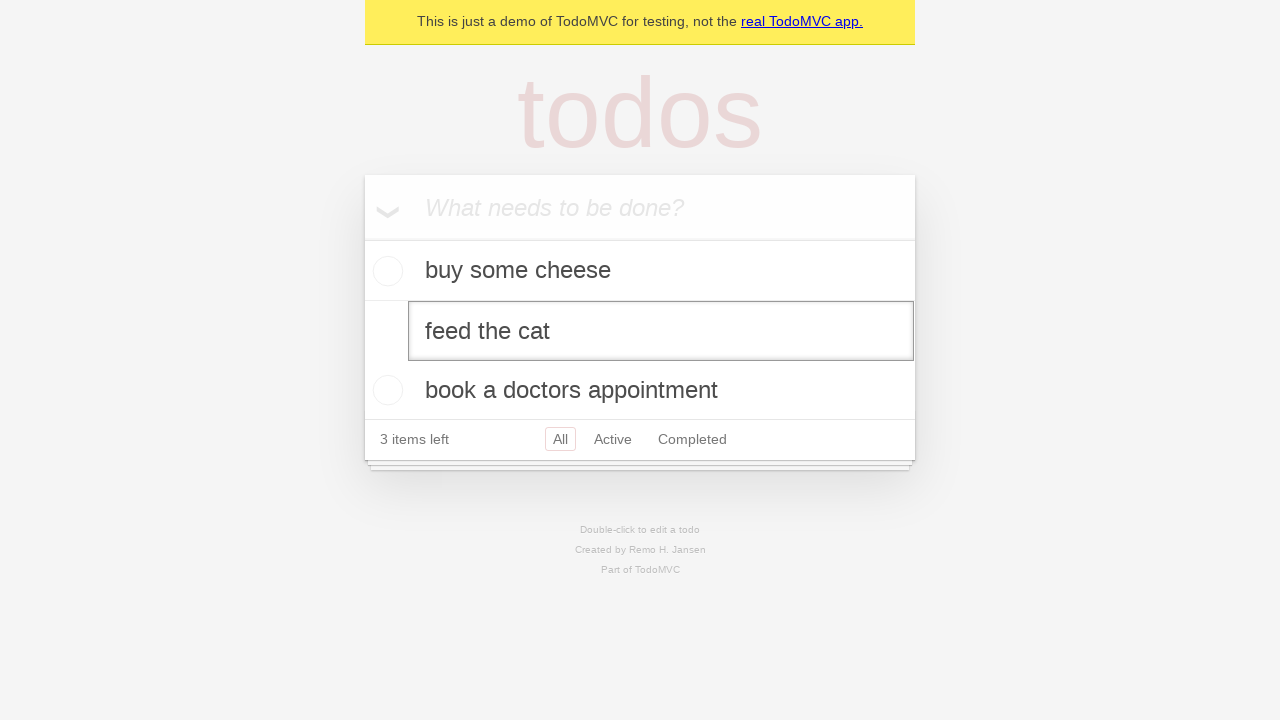

Filled edit textbox with 'buy some sausages' on internal:testid=[data-testid="todo-item"s] >> nth=1 >> internal:role=textbox[nam
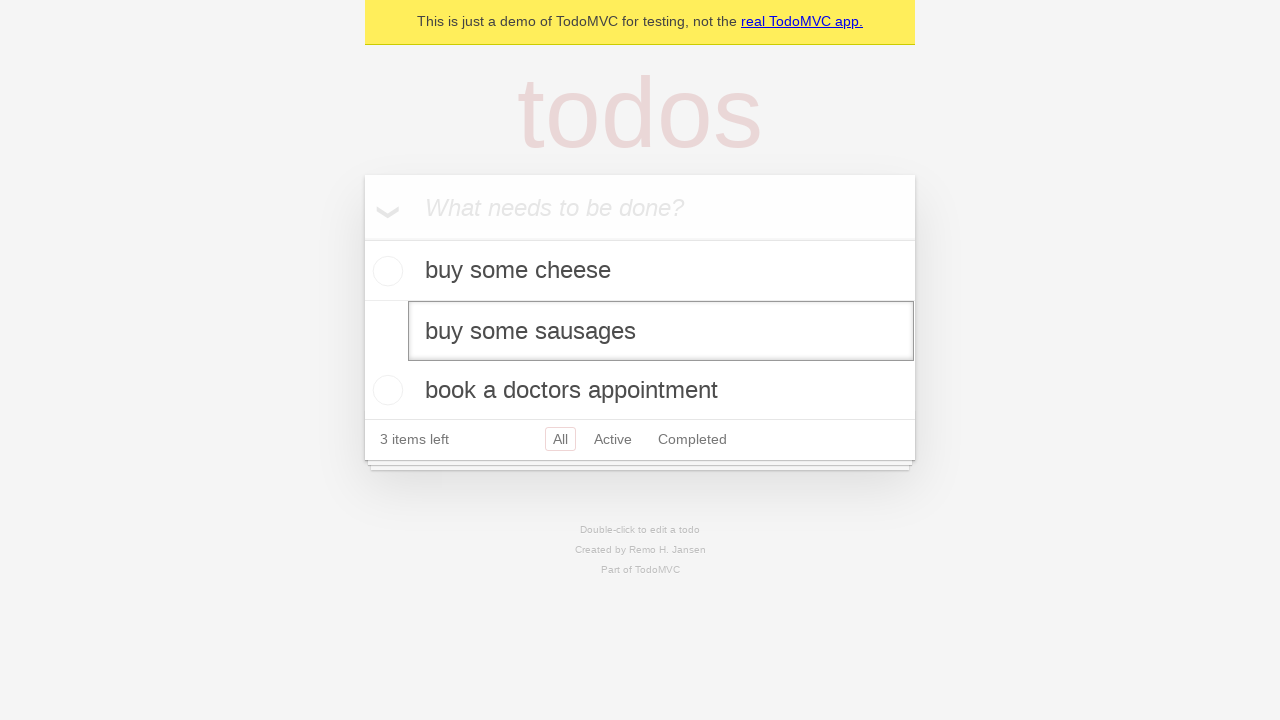

Pressed Escape to cancel editing and revert changes on internal:testid=[data-testid="todo-item"s] >> nth=1 >> internal:role=textbox[nam
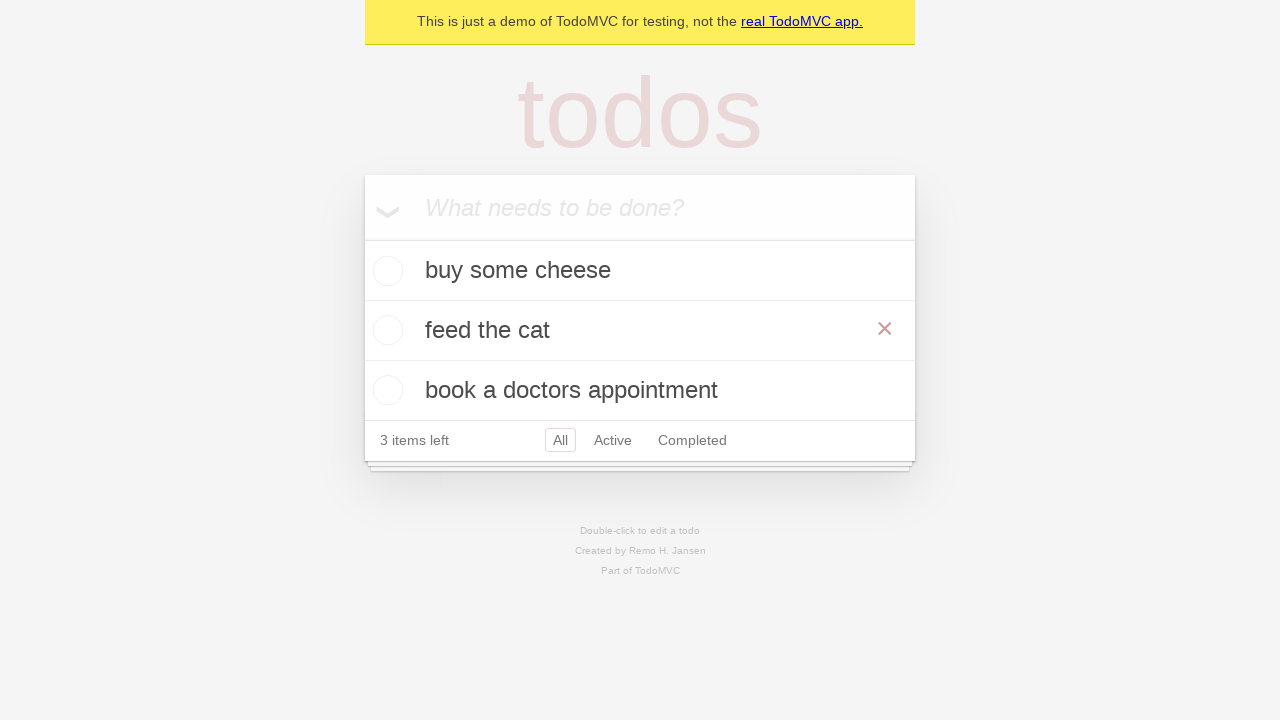

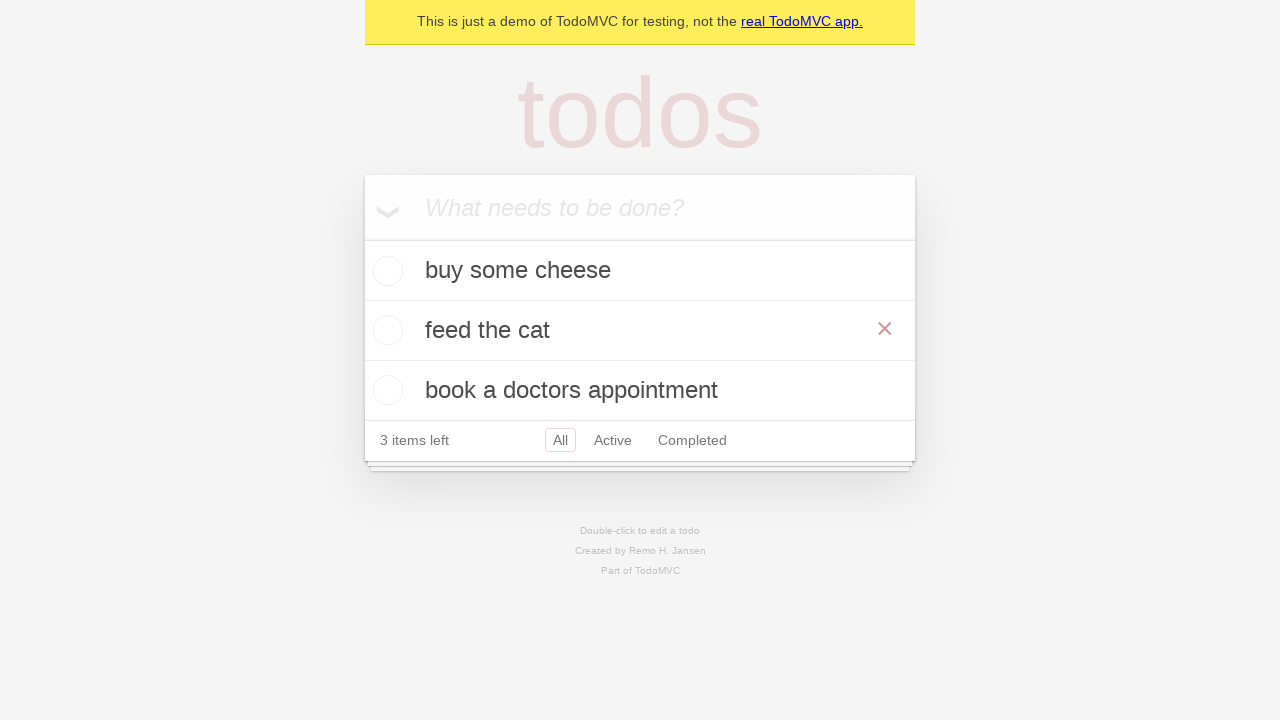